Tests filling out a form with name, email, and address information and submitting it

Starting URL: https://demoqa.com/text-box

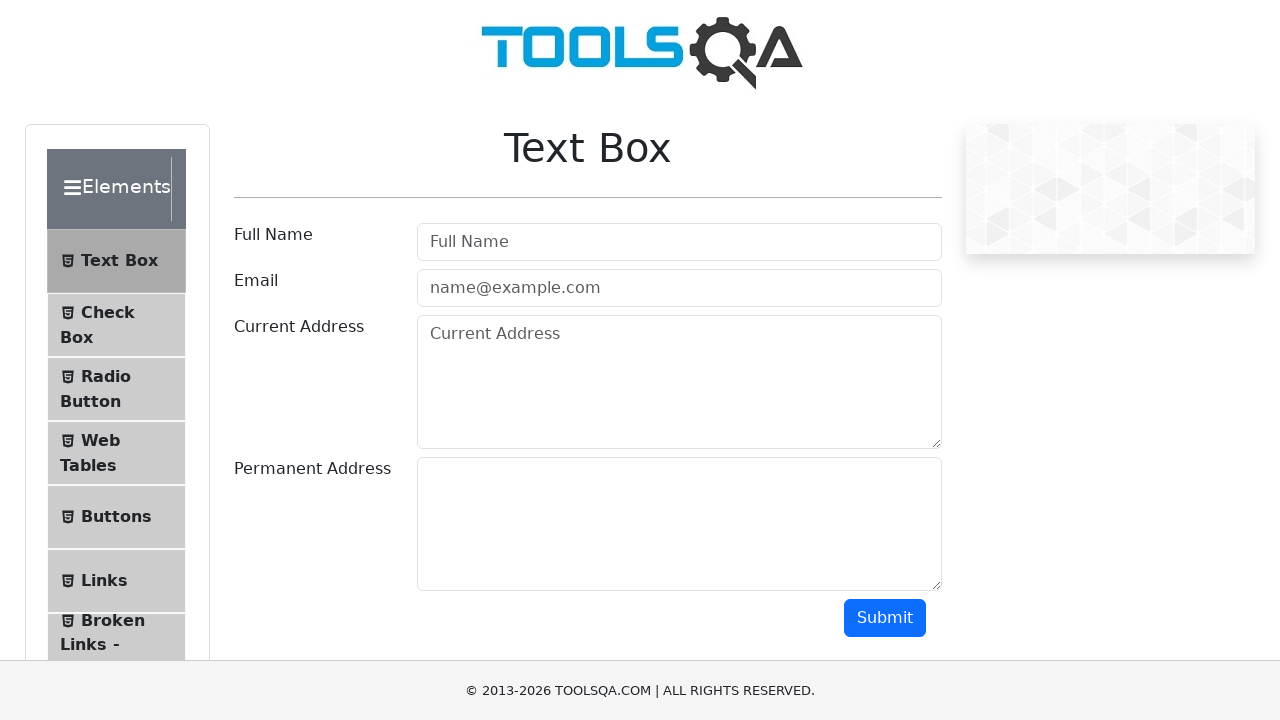

Filled full name field with 'Arnold Schwarzenegger' on #userName
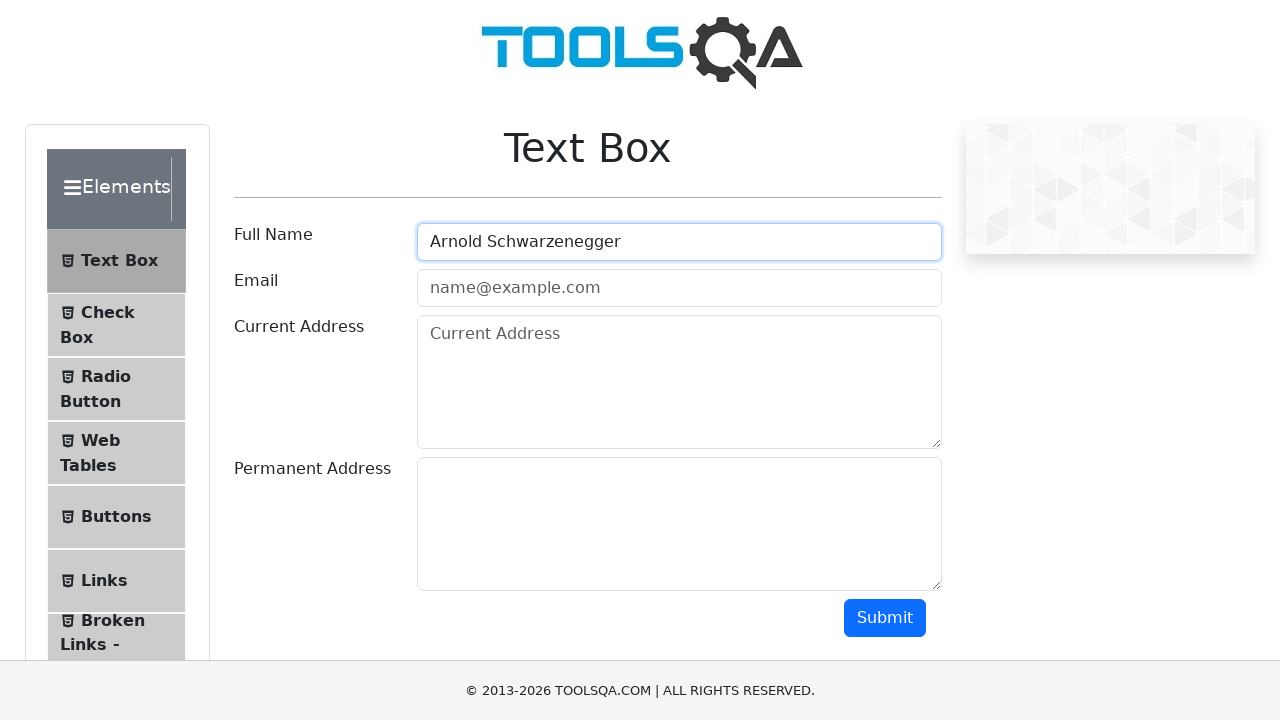

Filled email field with 'arnold@schwarzenegger.com' on #userEmail
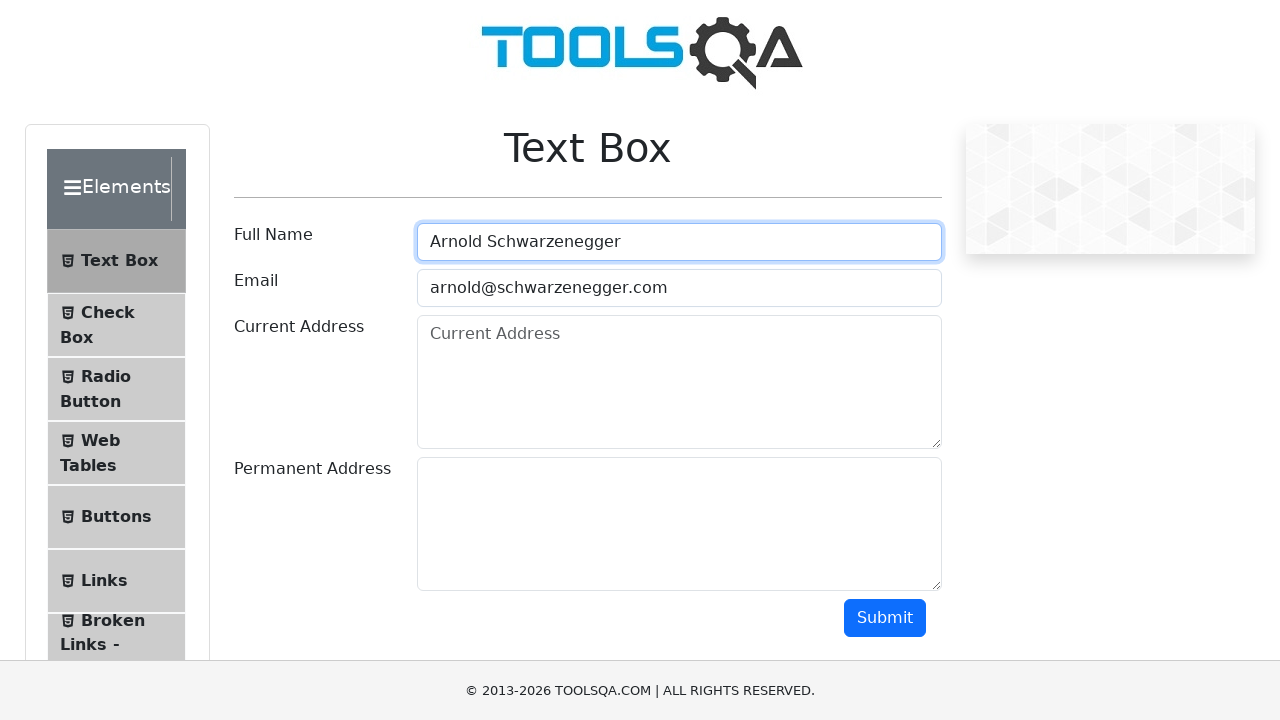

Filled current address field with 'Santa Monica' on #currentAddress
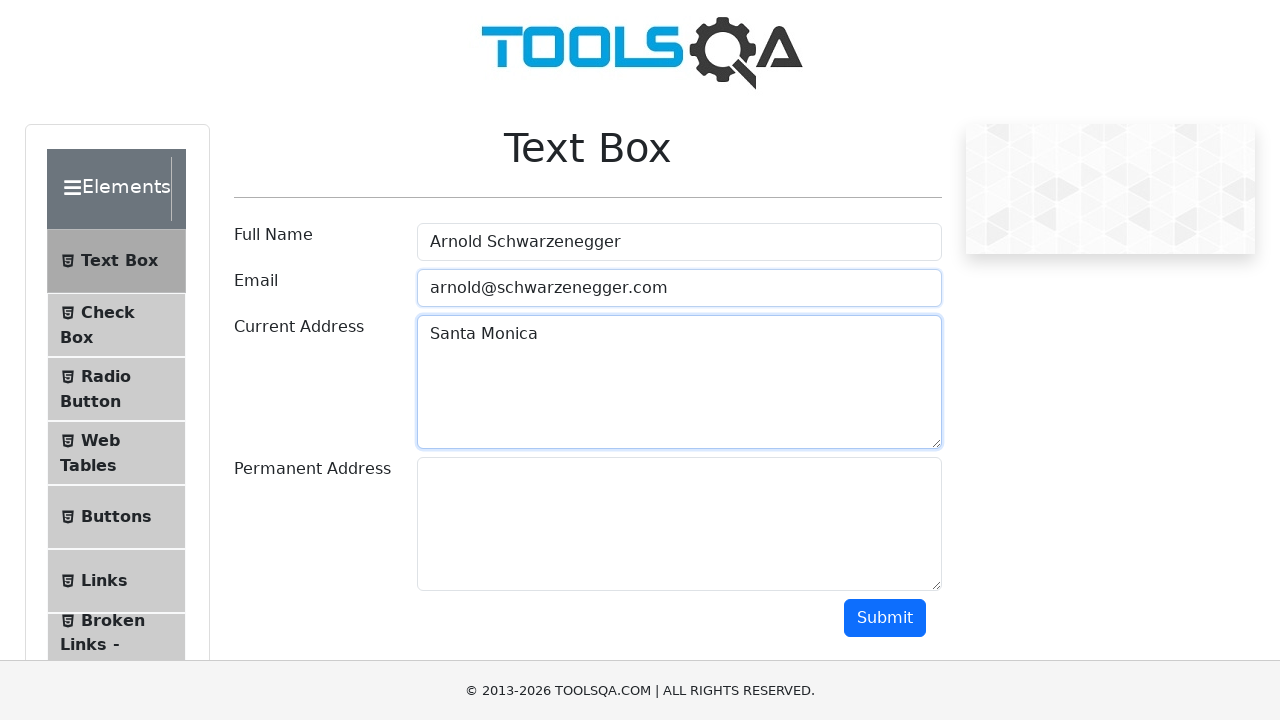

Filled permanent address field with 'USA' on #permanentAddress
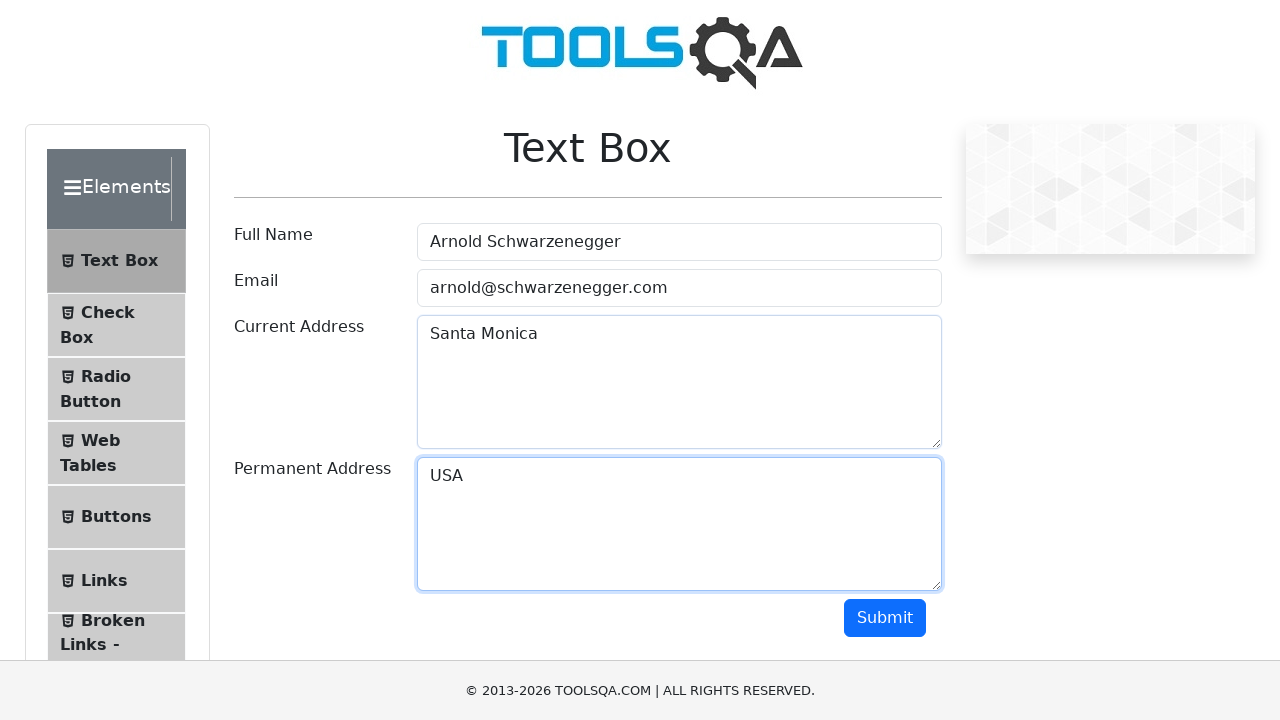

Scrolled submit button into view
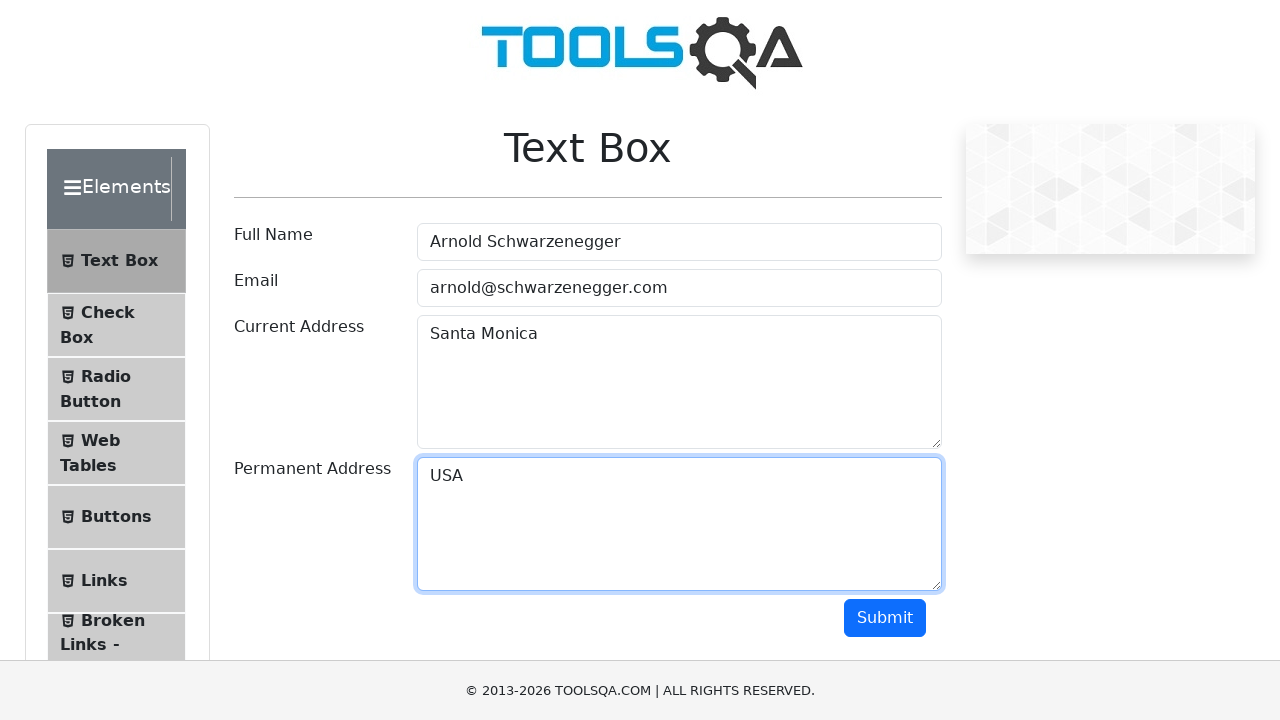

Clicked submit button to submit the form at (885, 618) on #submit
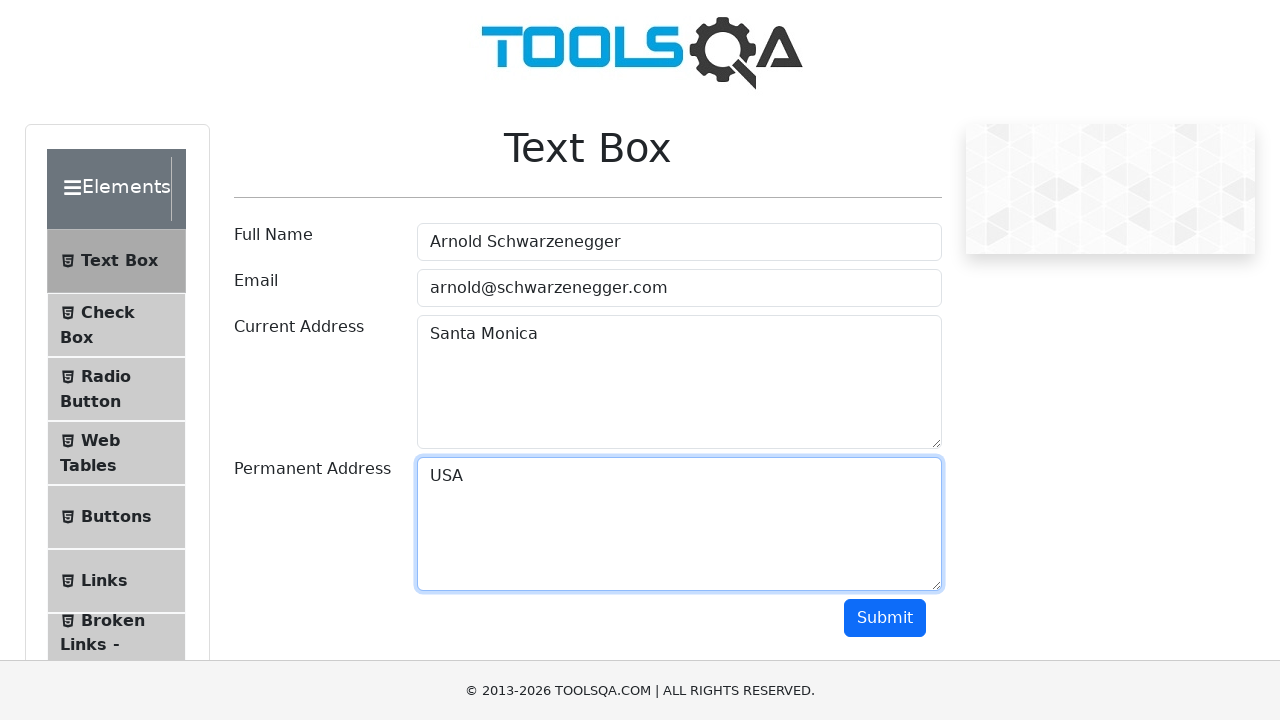

Waited for submitted name field to appear
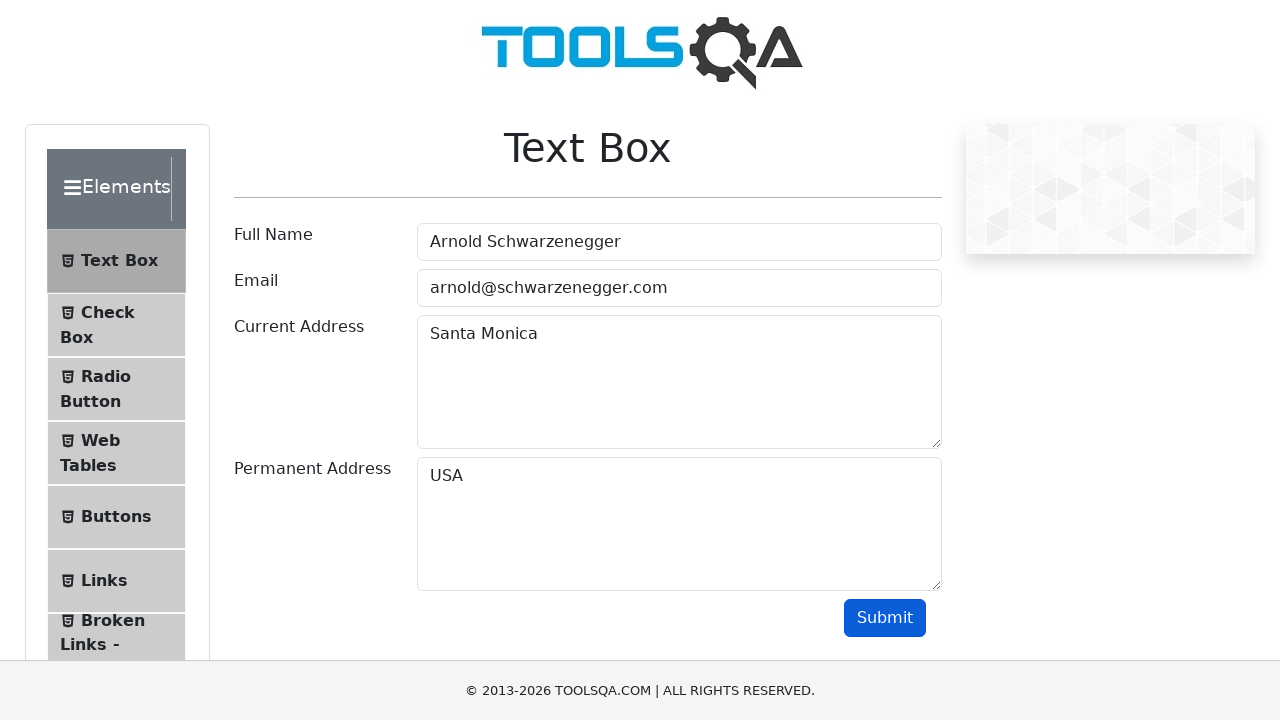

Verified submitted name 'Arnold Schwarzenegger' matches expected value
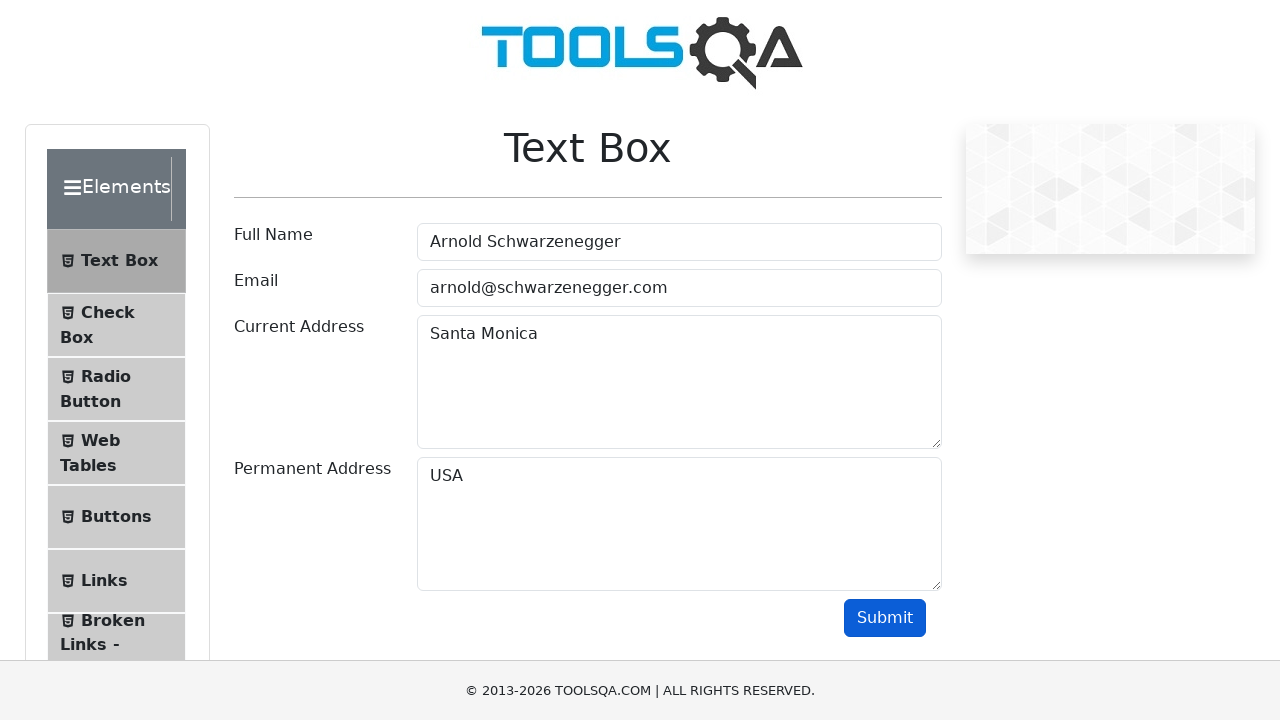

Verified submitted email 'arnold@schwarzenegger.com' matches expected value
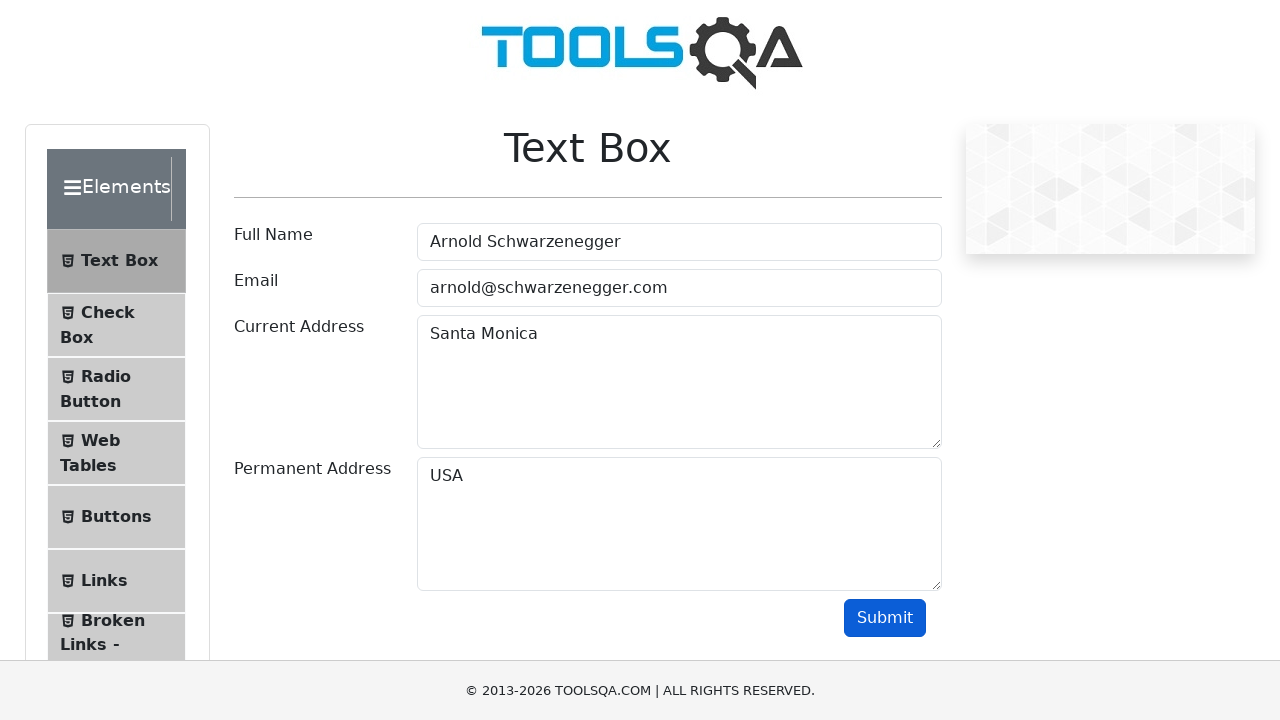

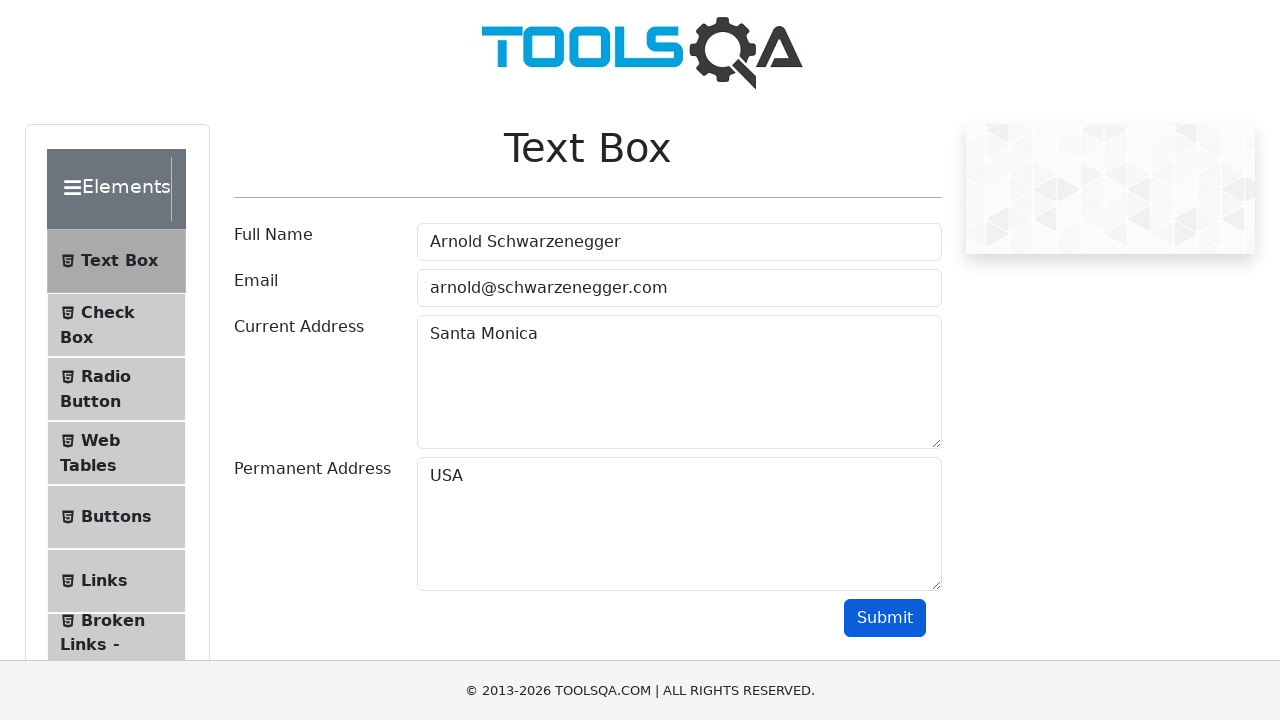